Tests that the Clear completed button displays correct text after completing an item

Starting URL: https://demo.playwright.dev/todomvc

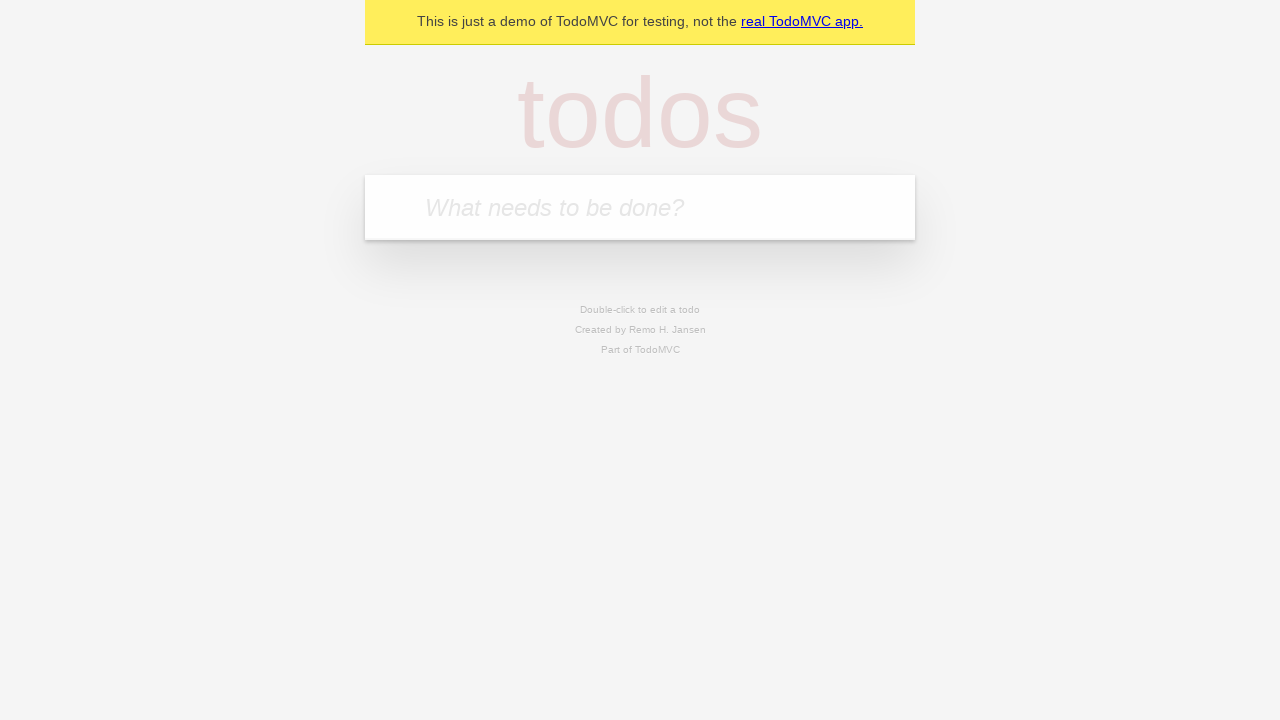

Filled todo input with 'buy some cheese' on internal:attr=[placeholder="What needs to be done?"i]
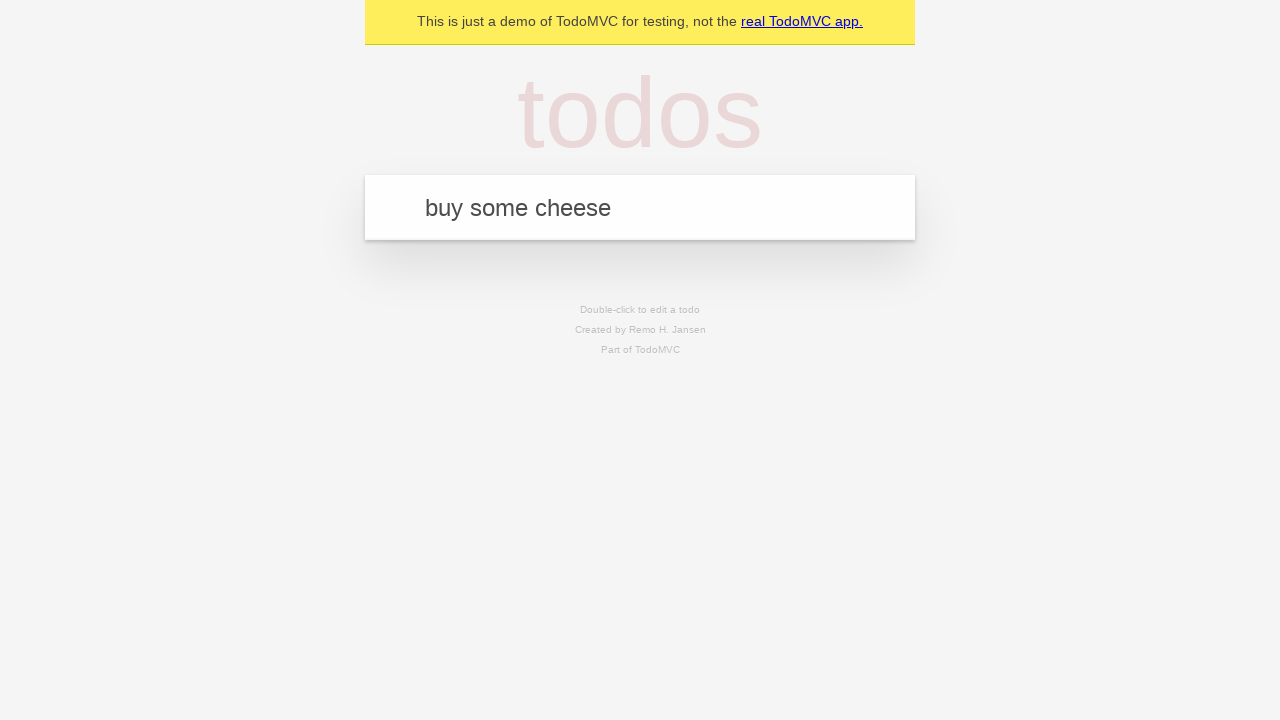

Pressed Enter to create first todo on internal:attr=[placeholder="What needs to be done?"i]
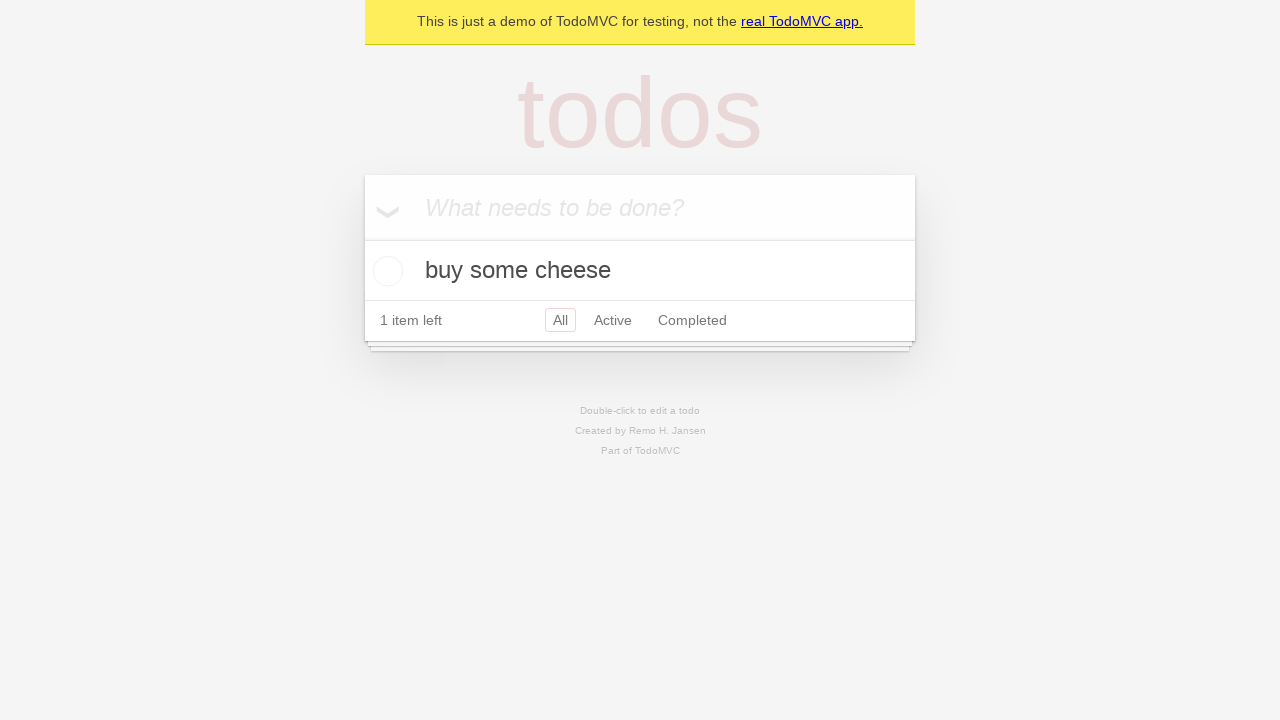

Filled todo input with 'feed the cat' on internal:attr=[placeholder="What needs to be done?"i]
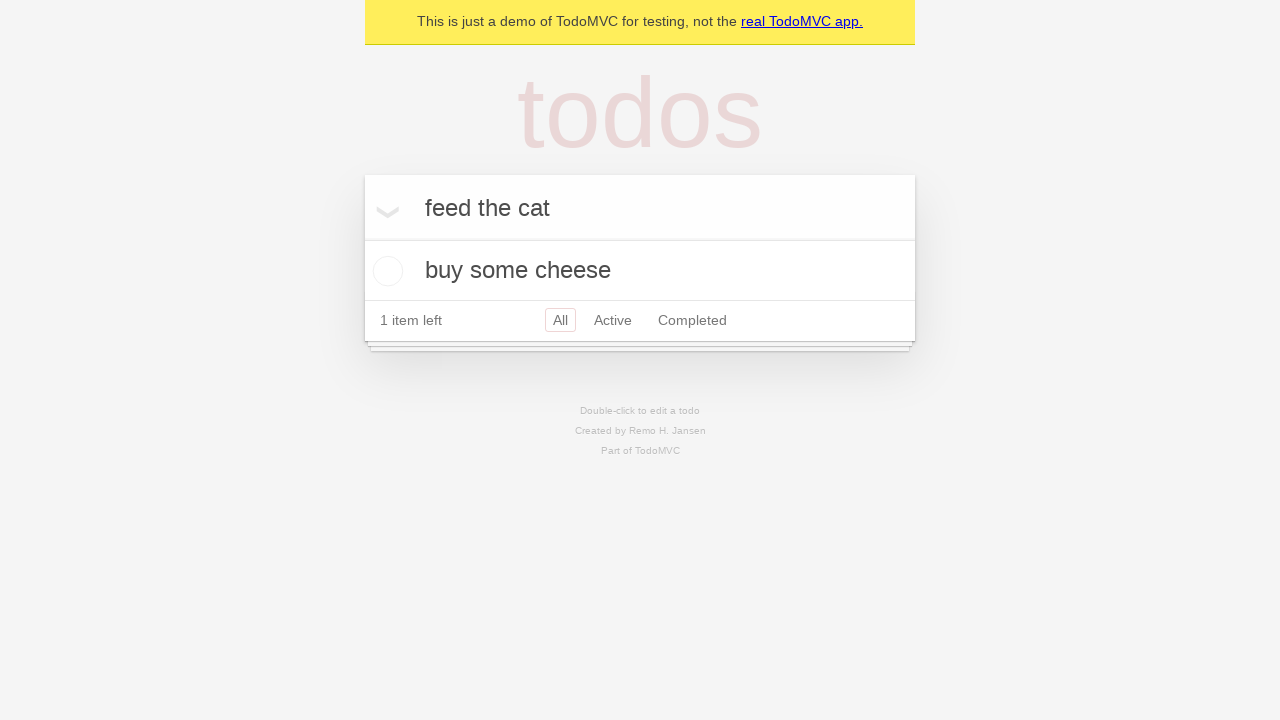

Pressed Enter to create second todo on internal:attr=[placeholder="What needs to be done?"i]
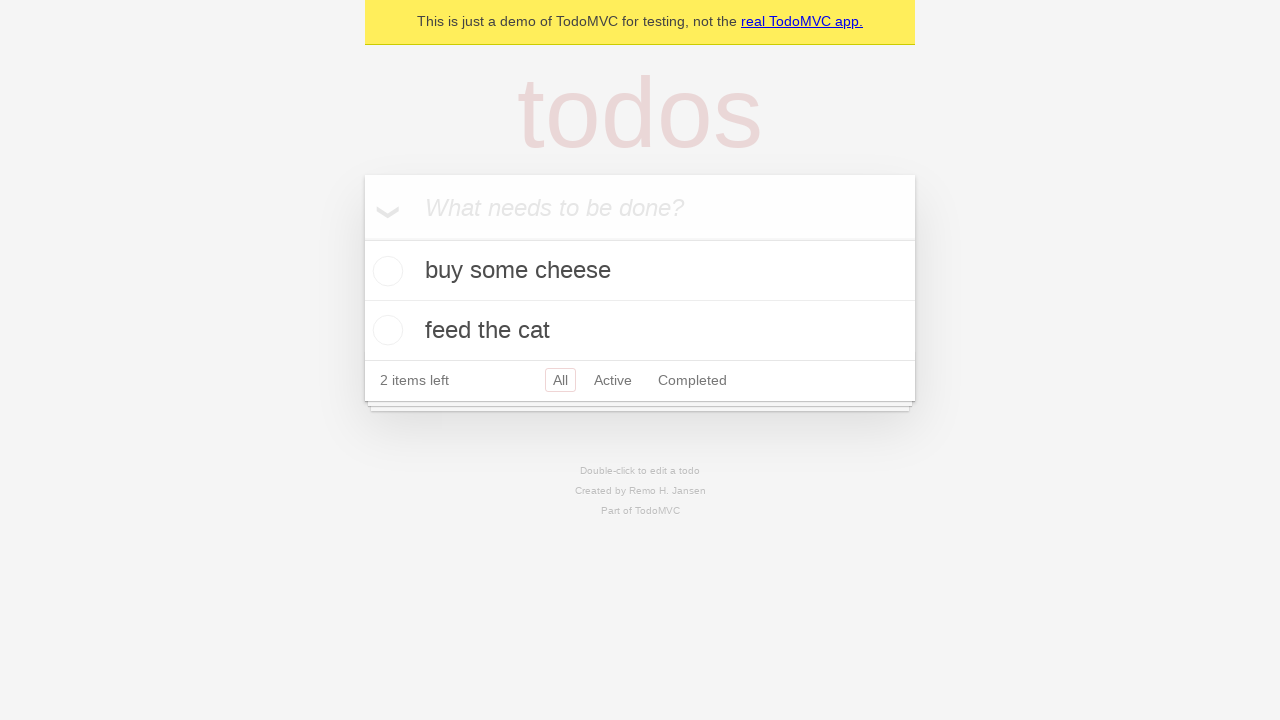

Filled todo input with 'book a doctors appointment' on internal:attr=[placeholder="What needs to be done?"i]
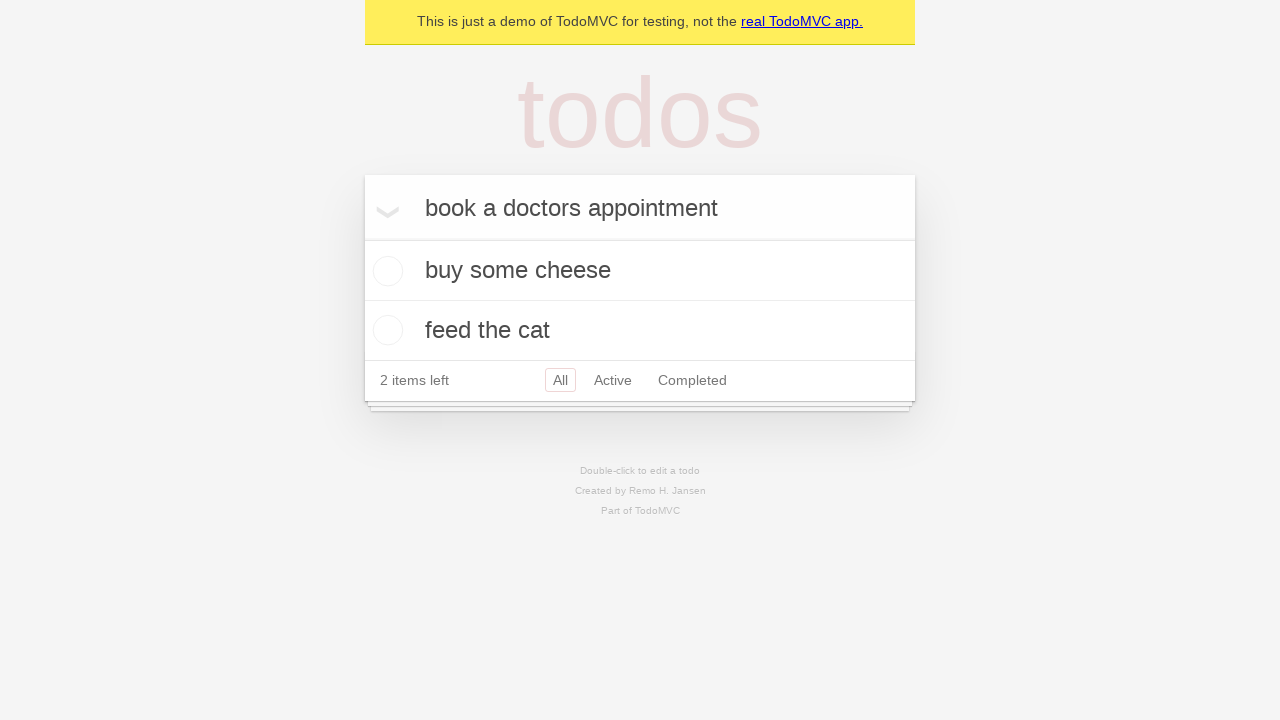

Pressed Enter to create third todo on internal:attr=[placeholder="What needs to be done?"i]
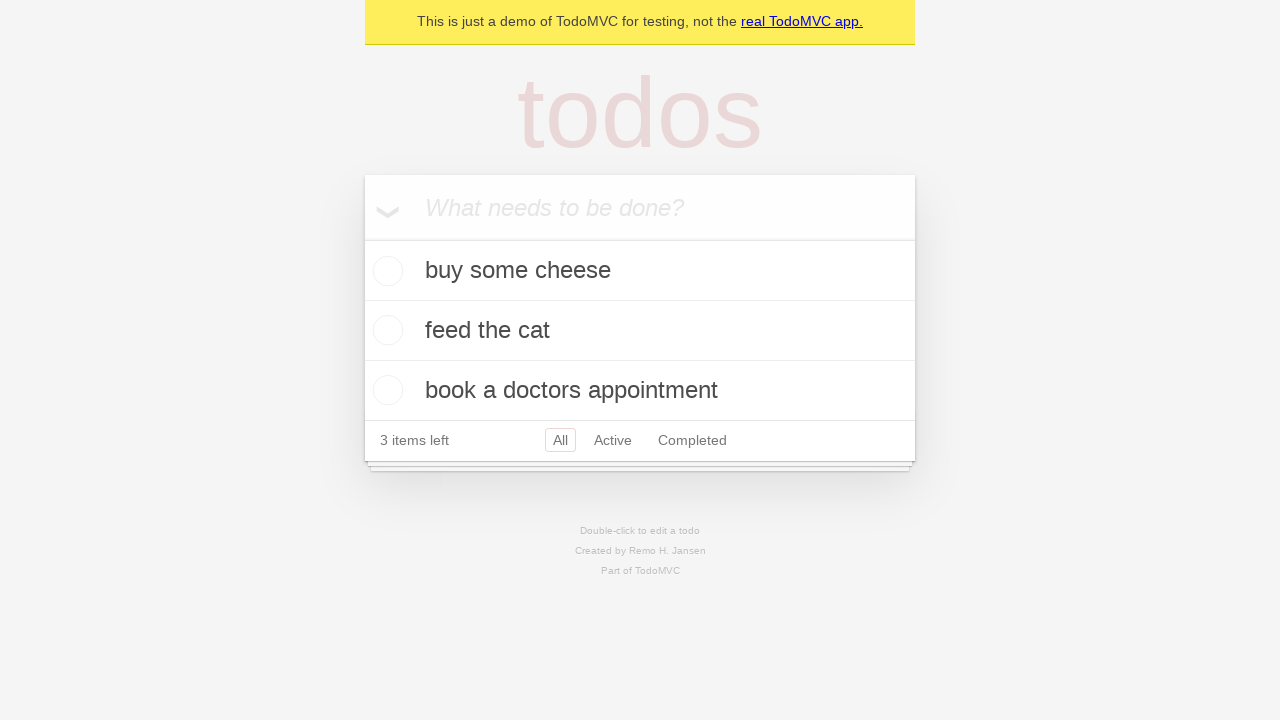

Verified all 3 todos were created in localStorage
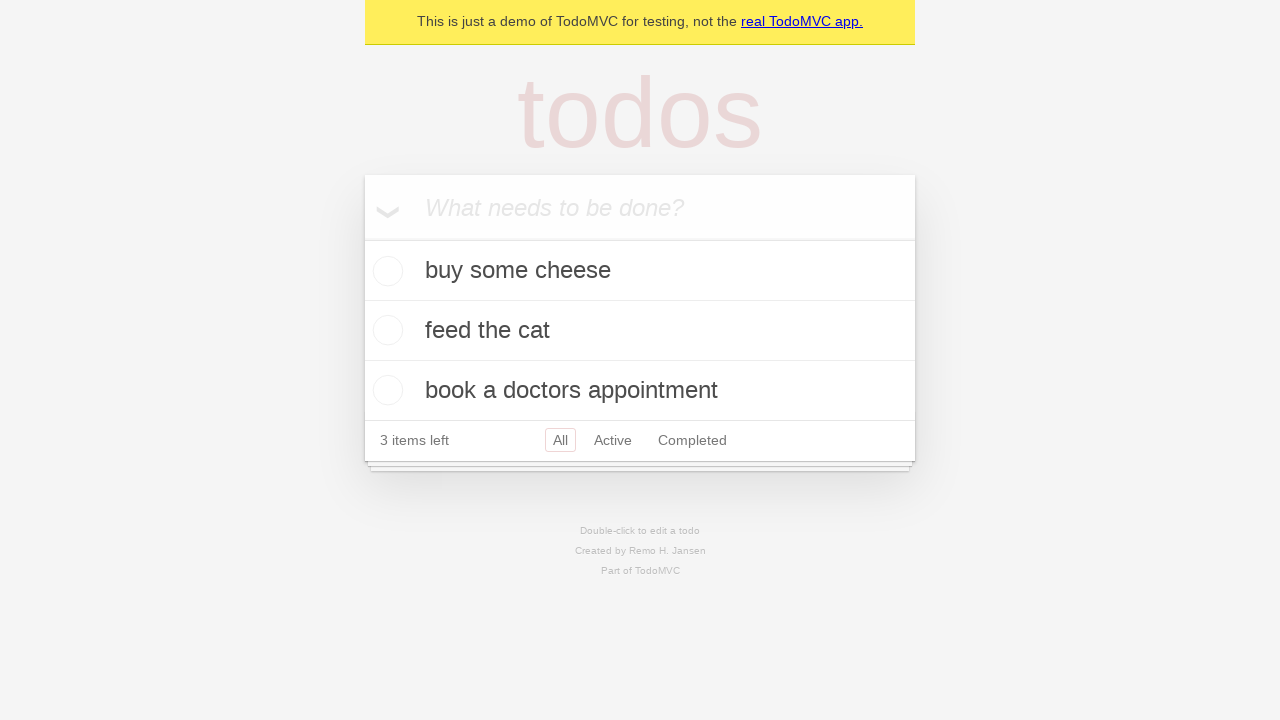

Checked the first todo item as completed at (385, 271) on .todo-list li .toggle >> nth=0
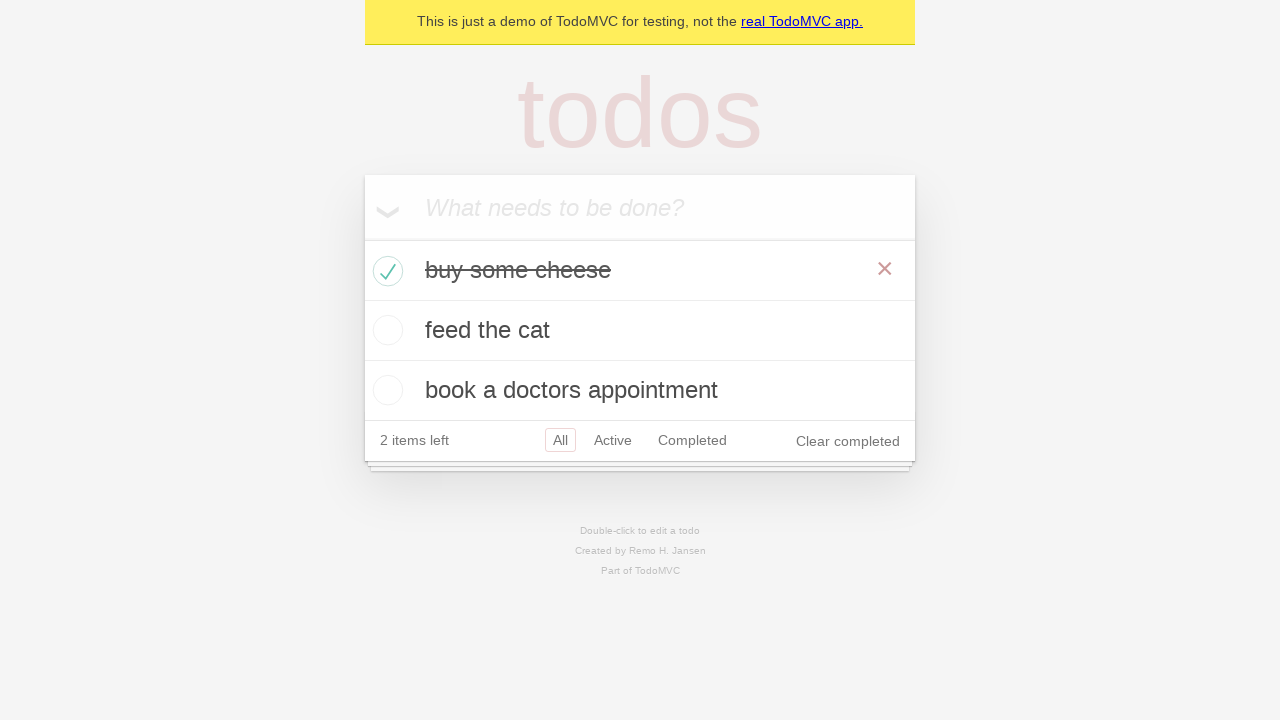

Clear completed button is now visible
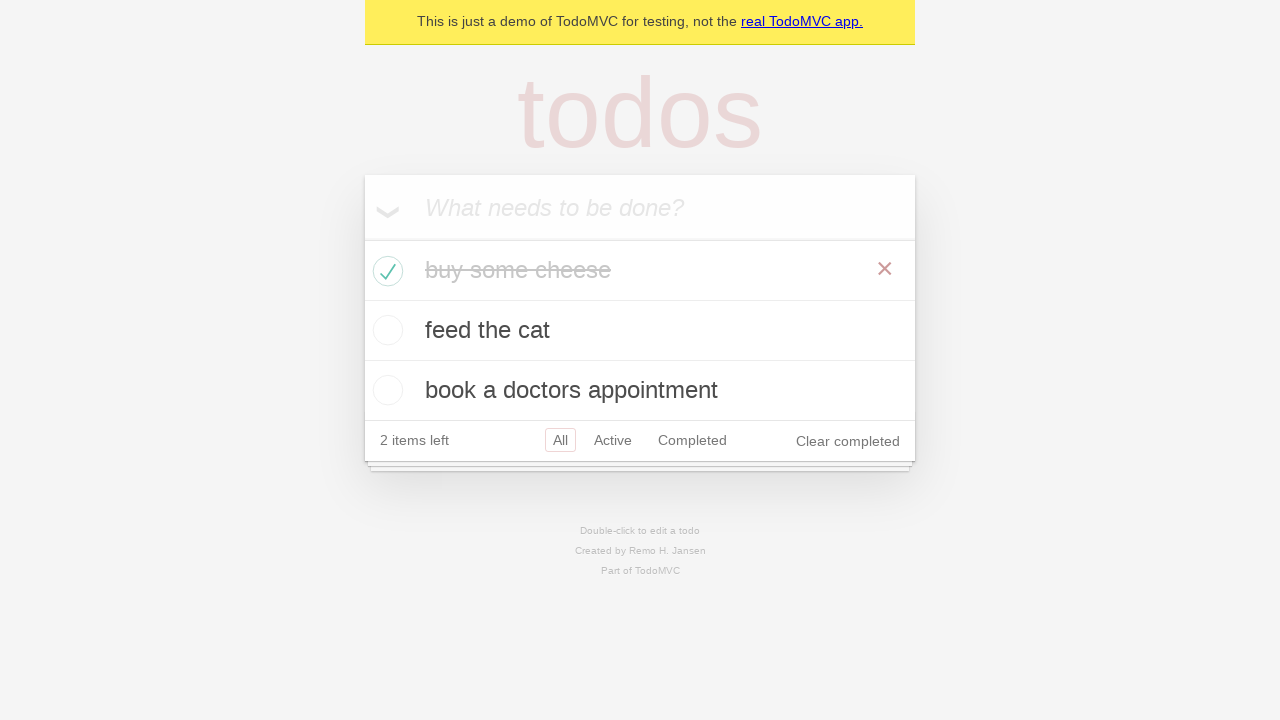

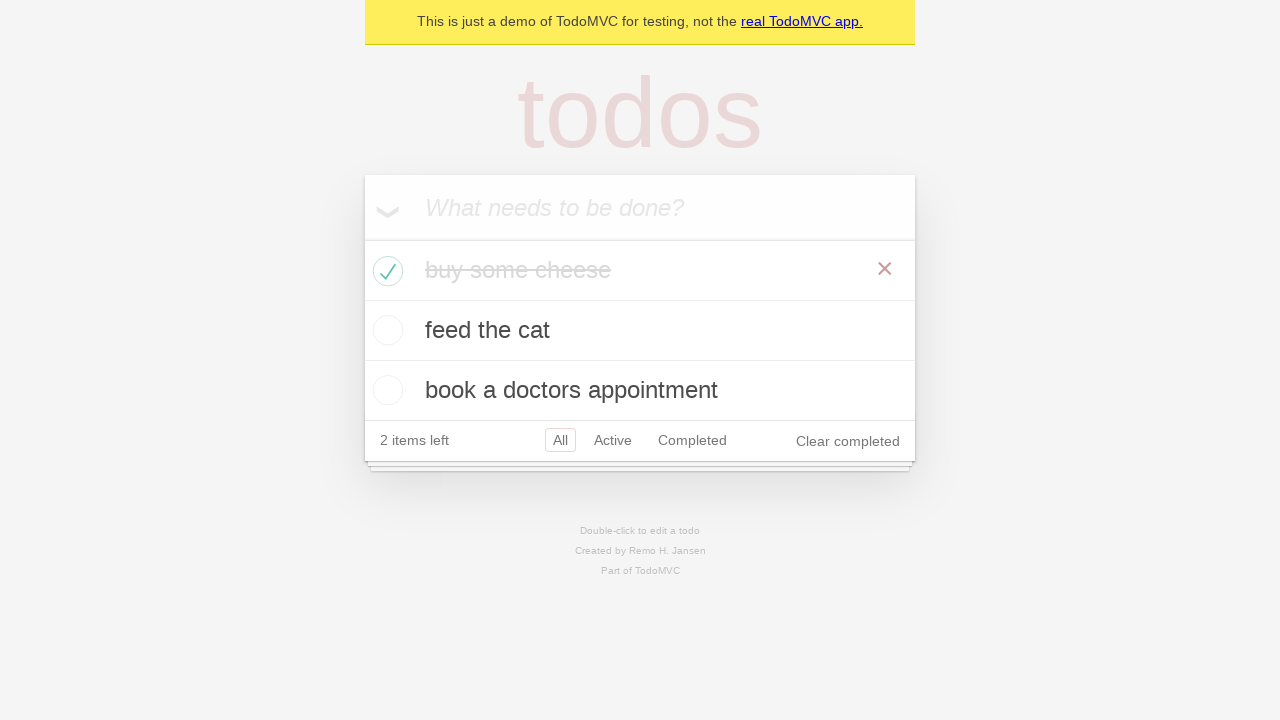